Tests clicking a button with a specific class attribute that triggers an alert popup, then accepts the alert.

Starting URL: http://uitestingplayground.com/classattr

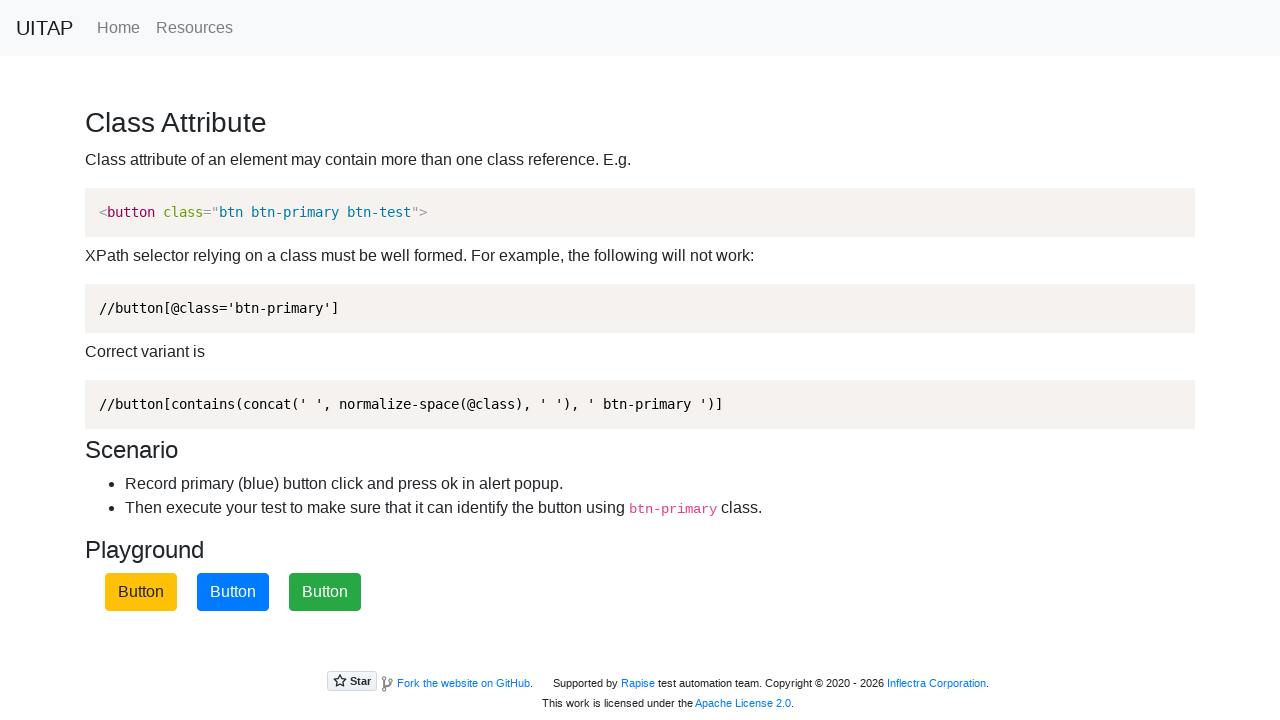

Set up dialog handler to accept alerts
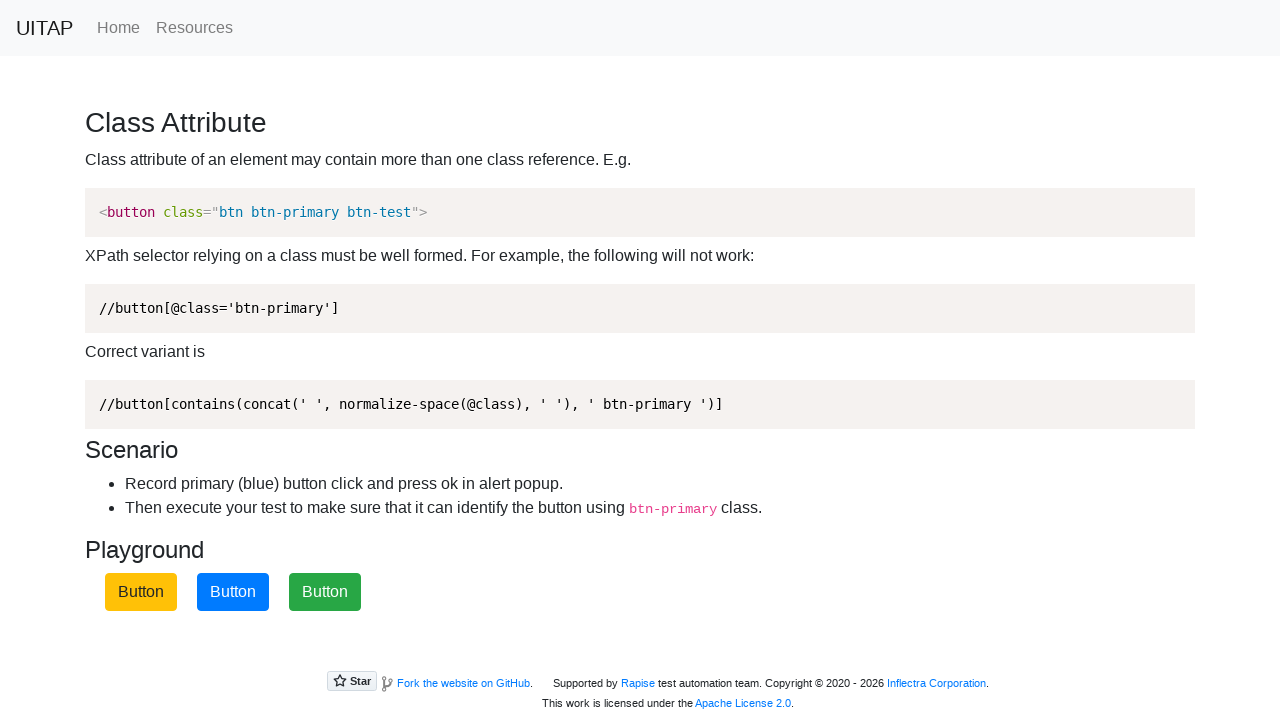

Clicked primary button to trigger alert popup at (233, 592) on button.btn-primary
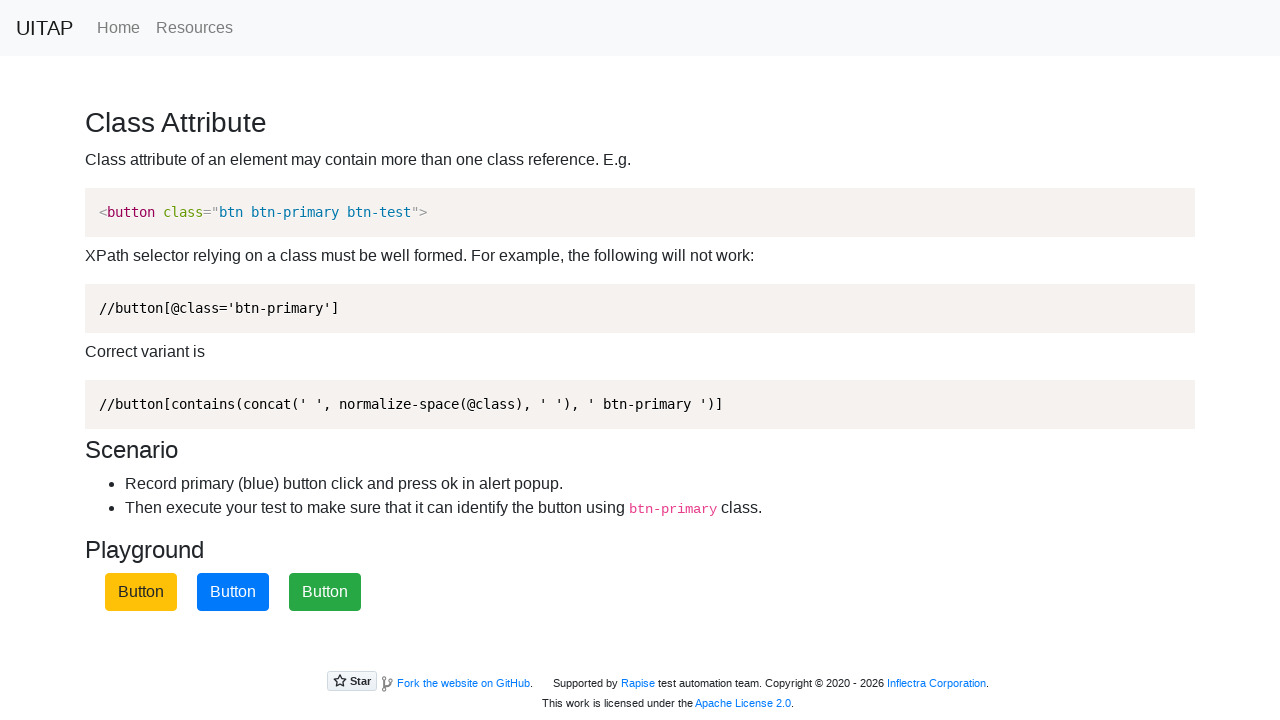

Waited 500ms for alert to be processed
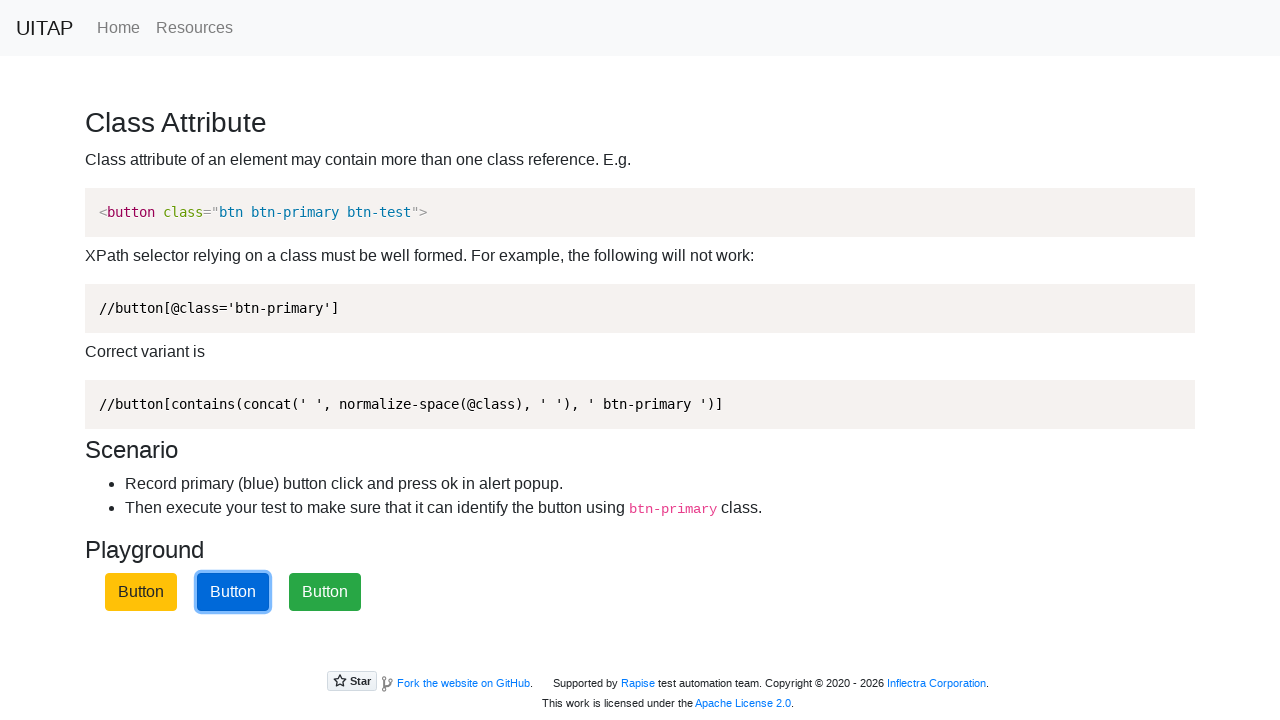

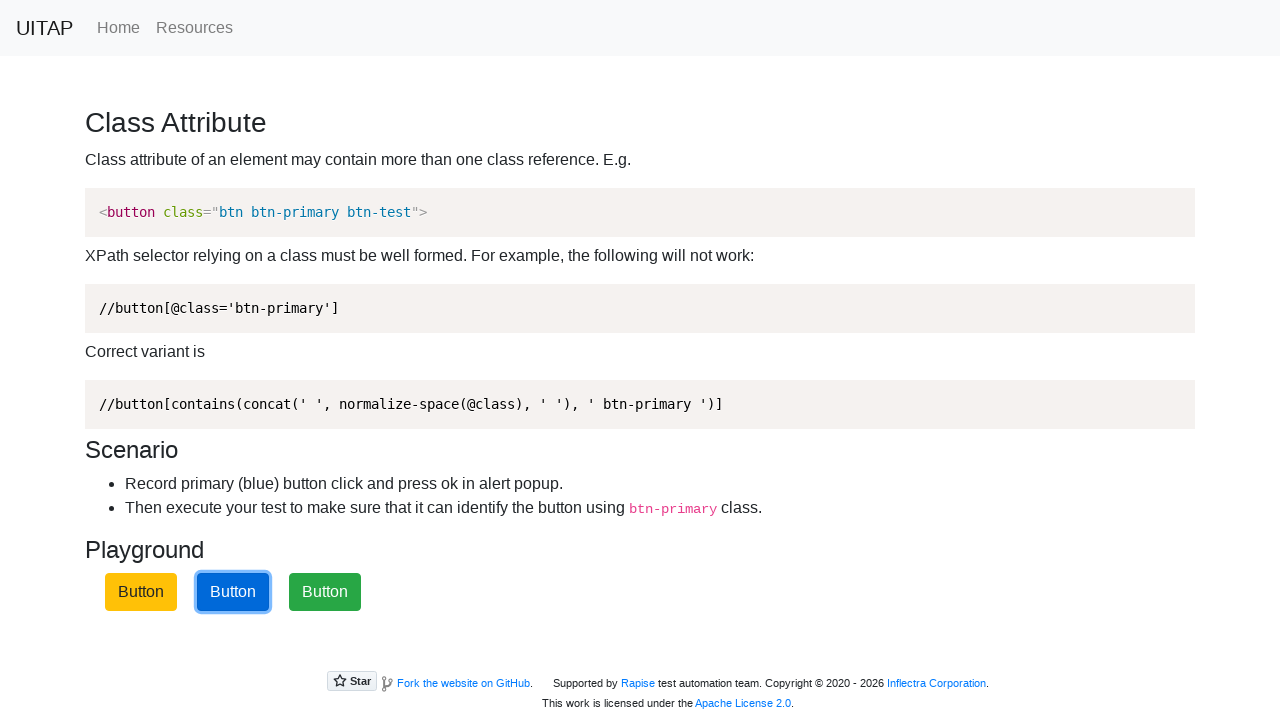